Tests browser forward navigation by clicking Documentation, going back, then going forward again

Starting URL: https://www.selenium.dev/

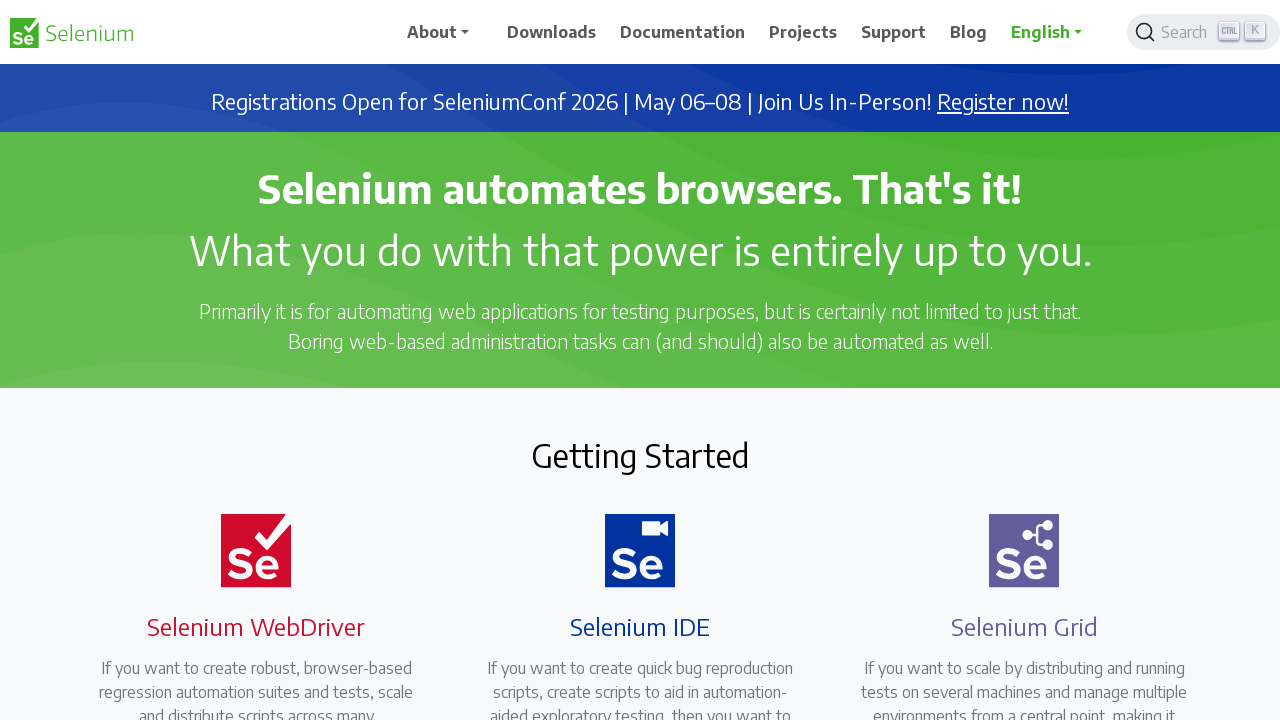

Verified initial page title is 'Selenium'
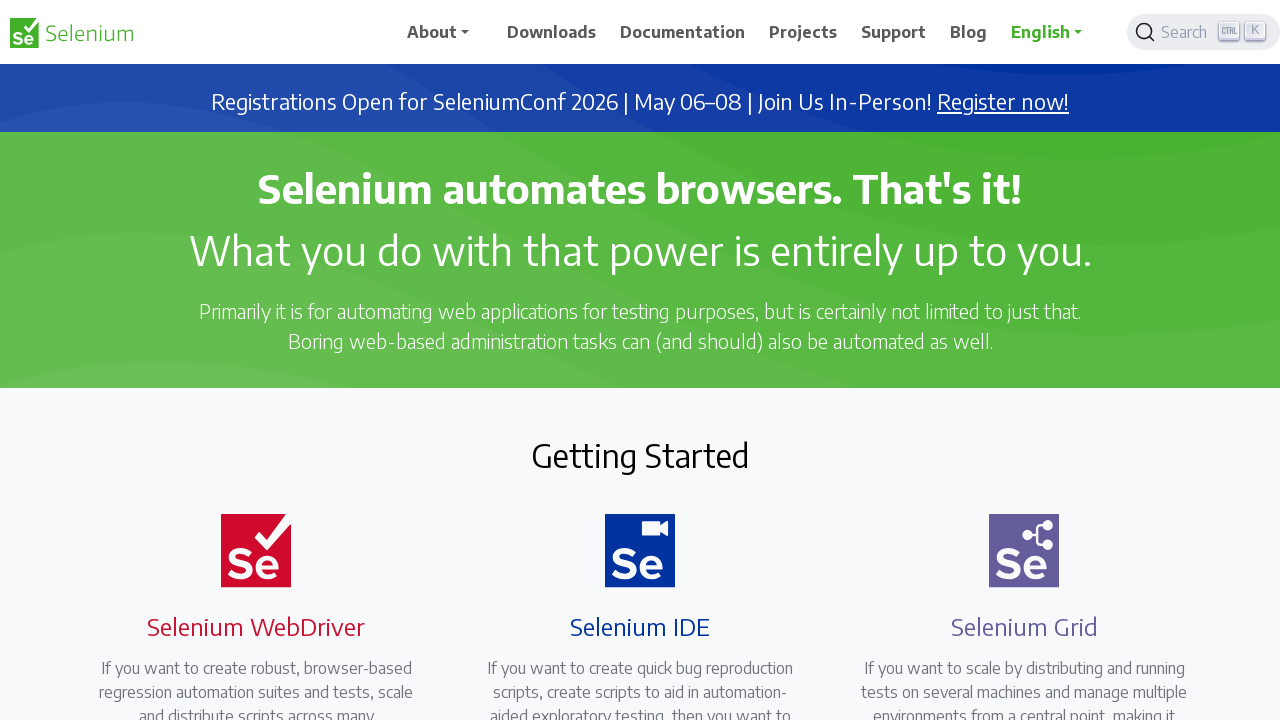

Clicked on Documentation link at (683, 32) on a:has-text('Documentation')
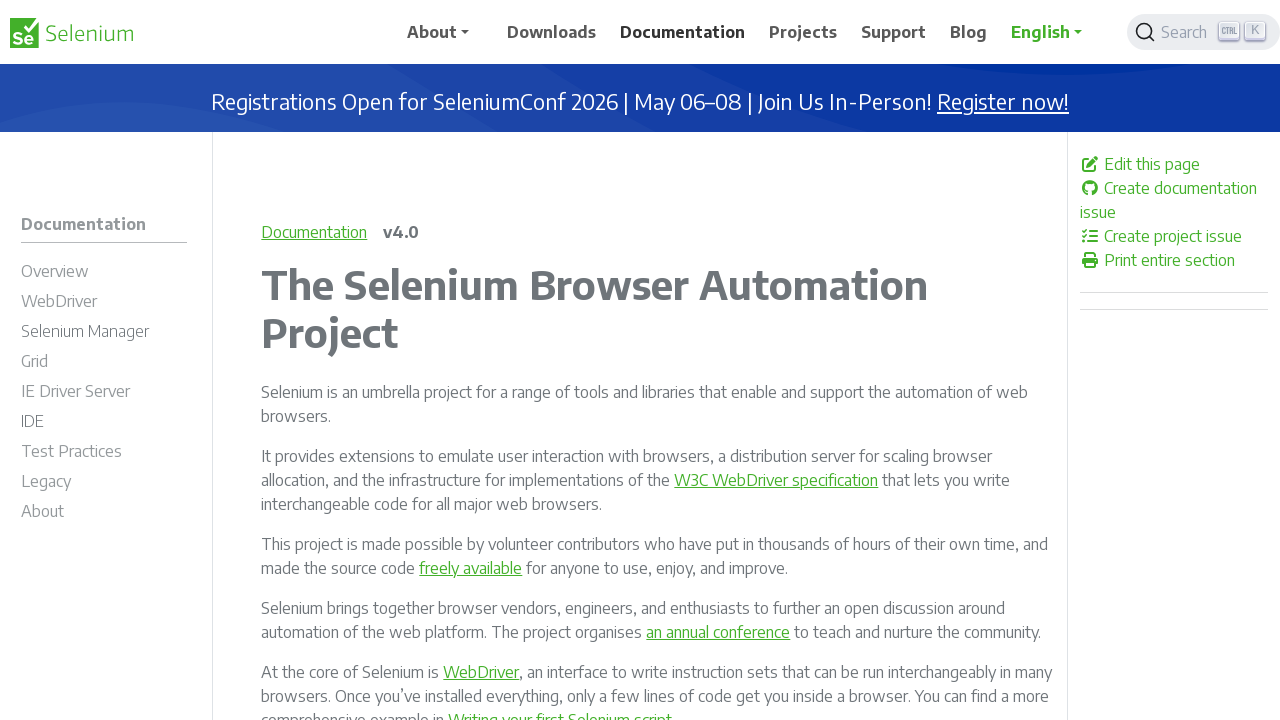

Documentation page loaded
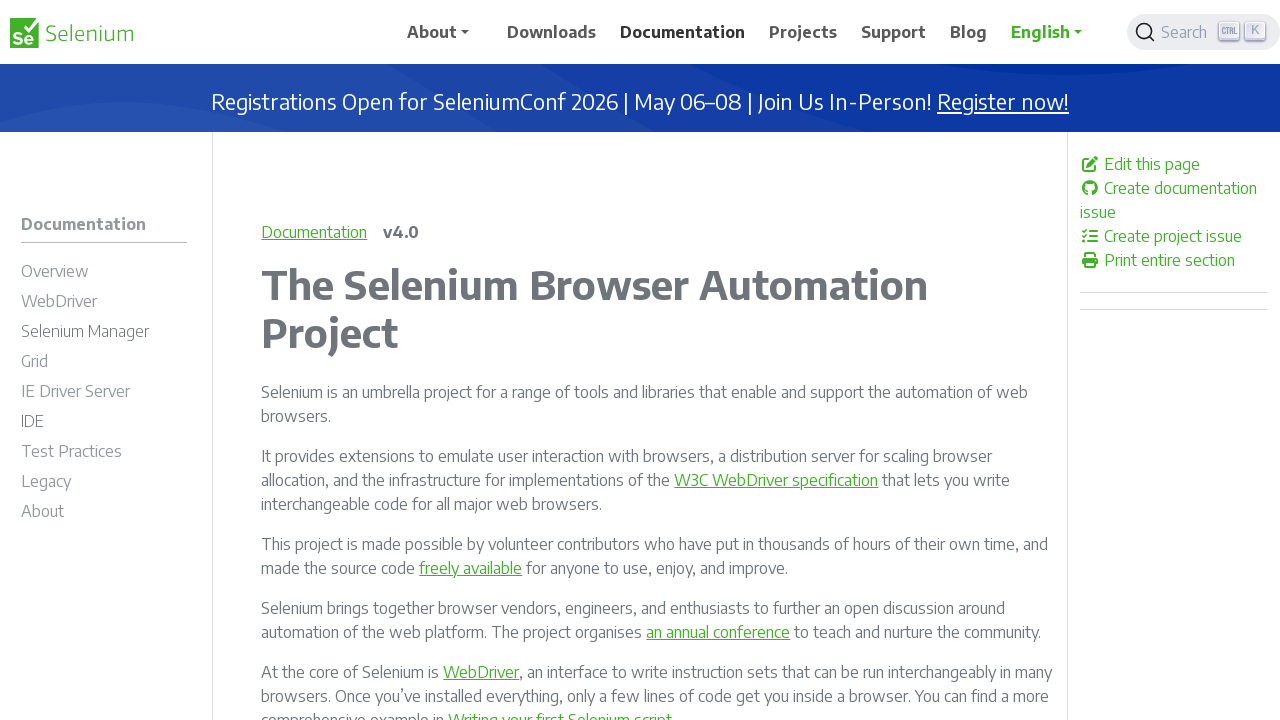

Verified documentation page title
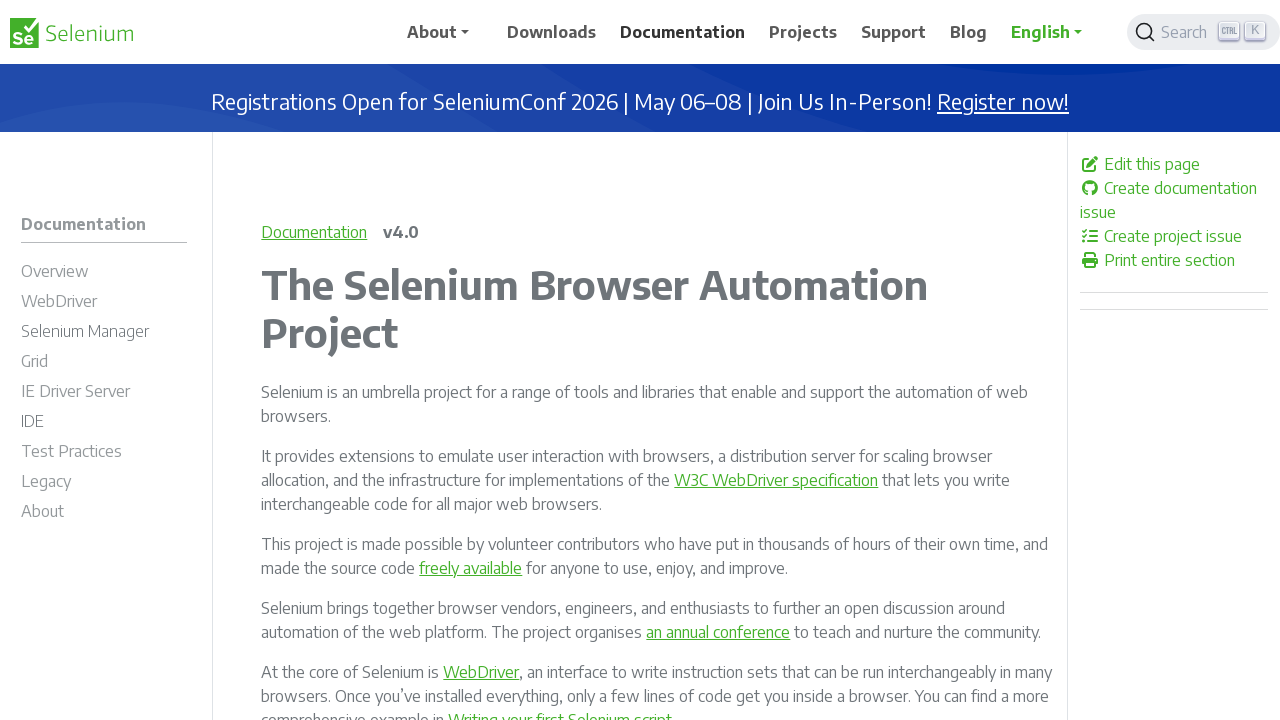

Navigated back to home page
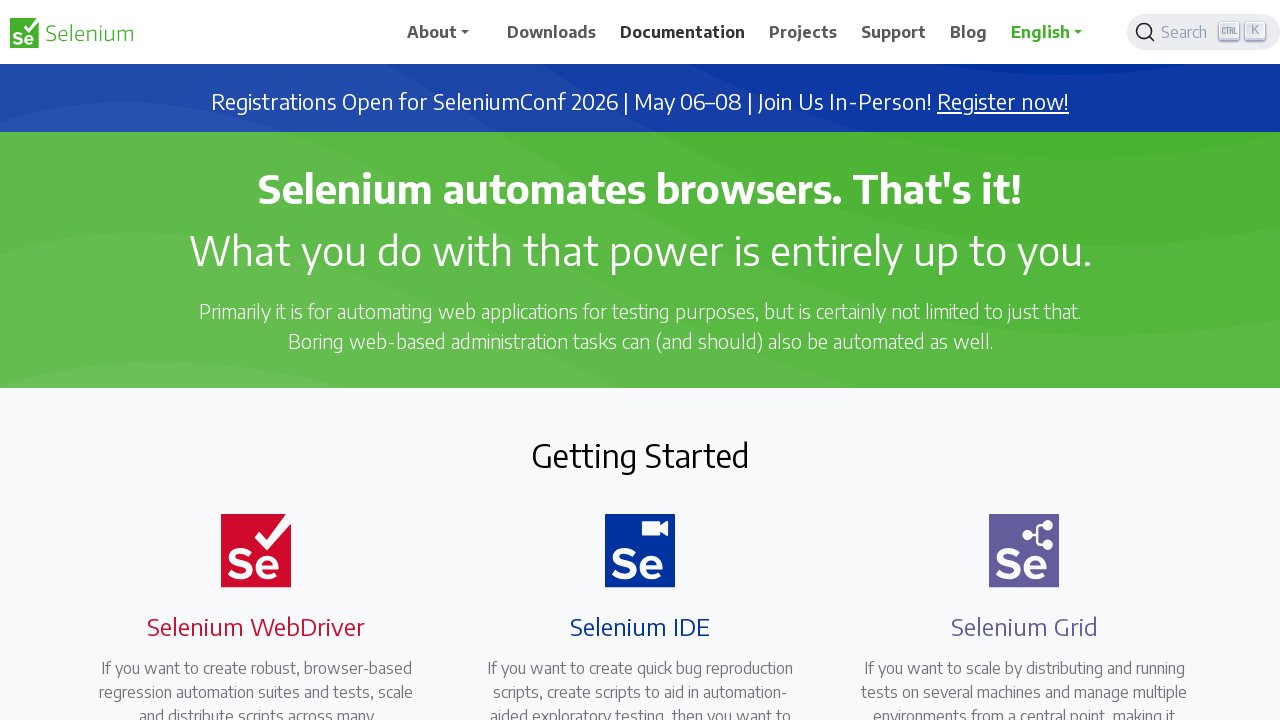

Verified returned to home page with title 'Selenium'
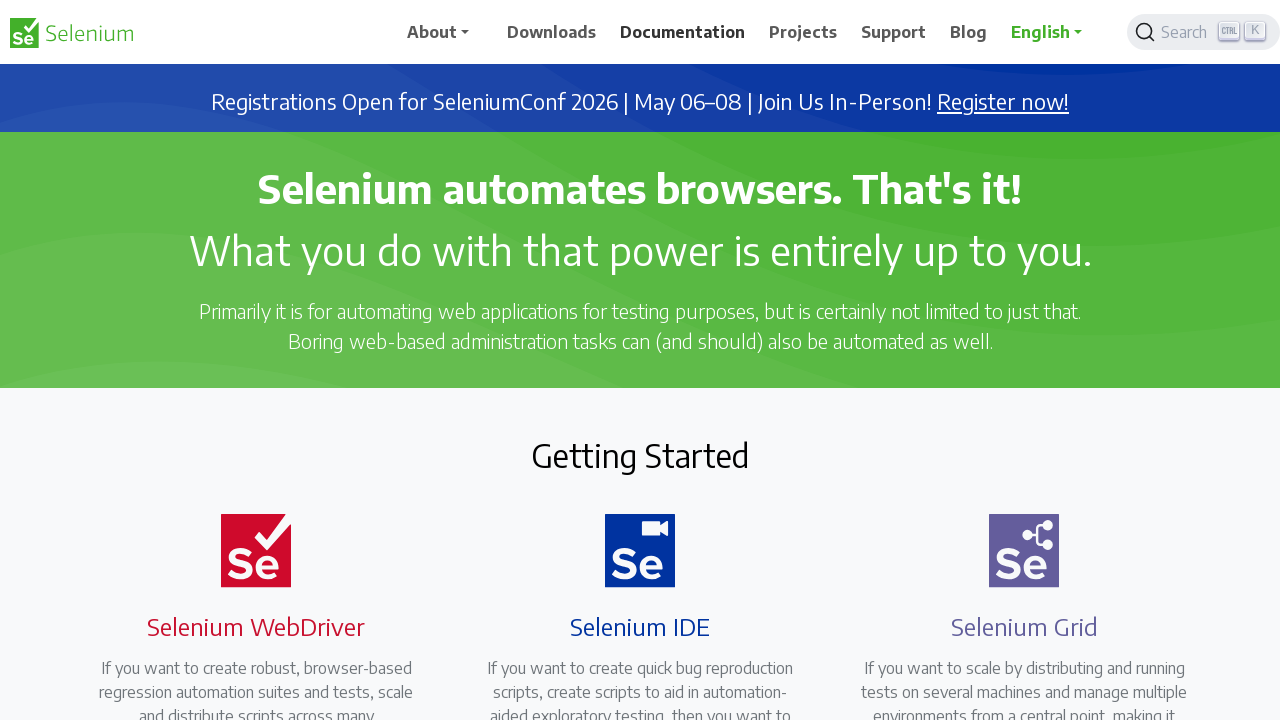

Navigated forward to documentation page
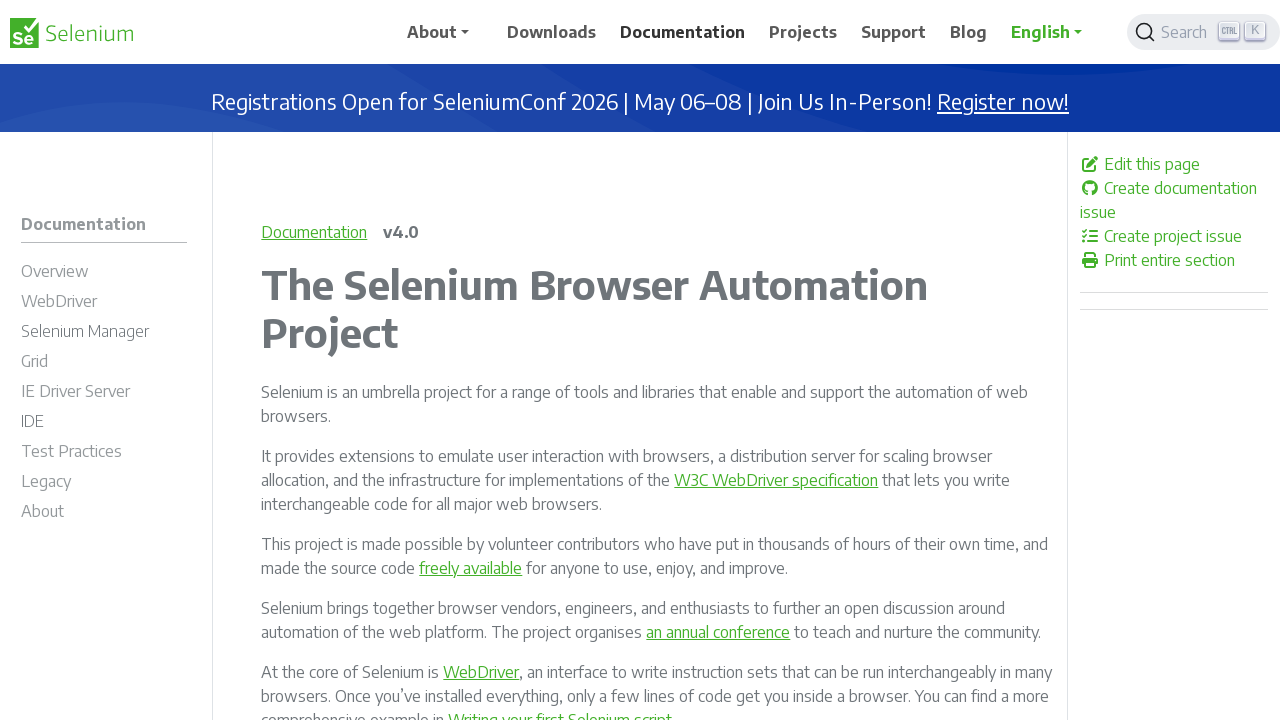

Documentation page loaded again
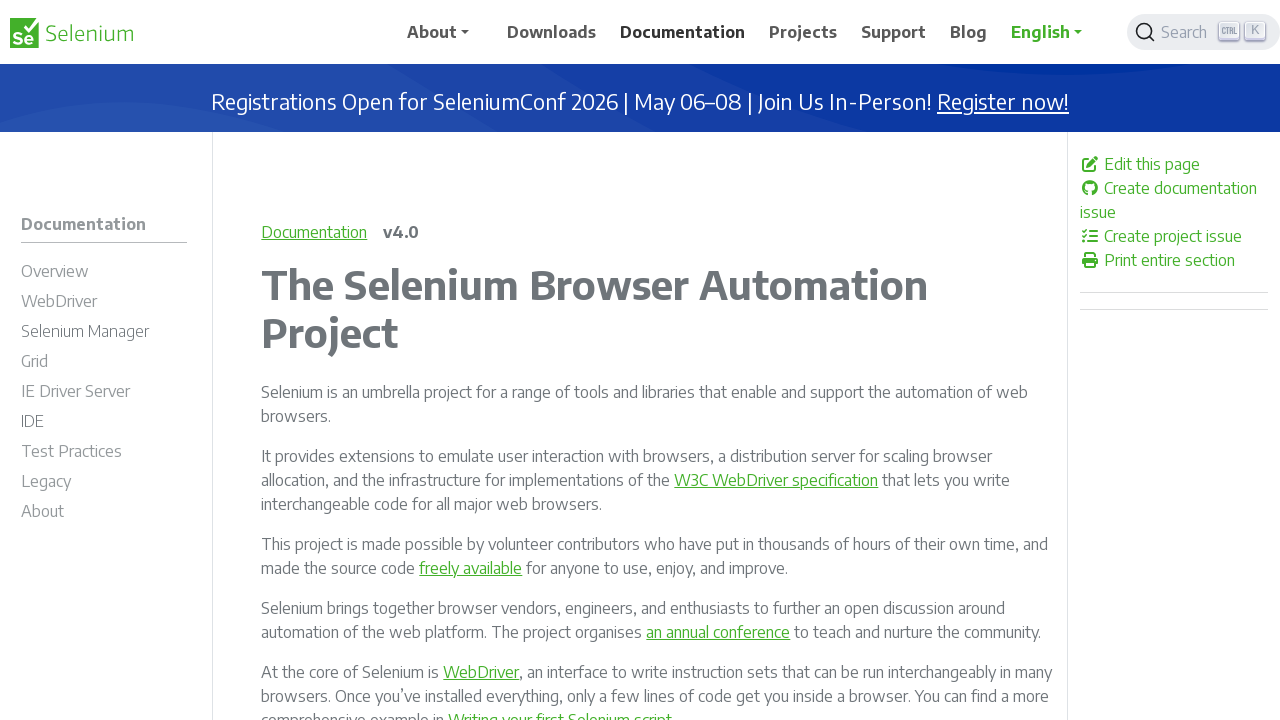

Verified documentation page title after forward navigation
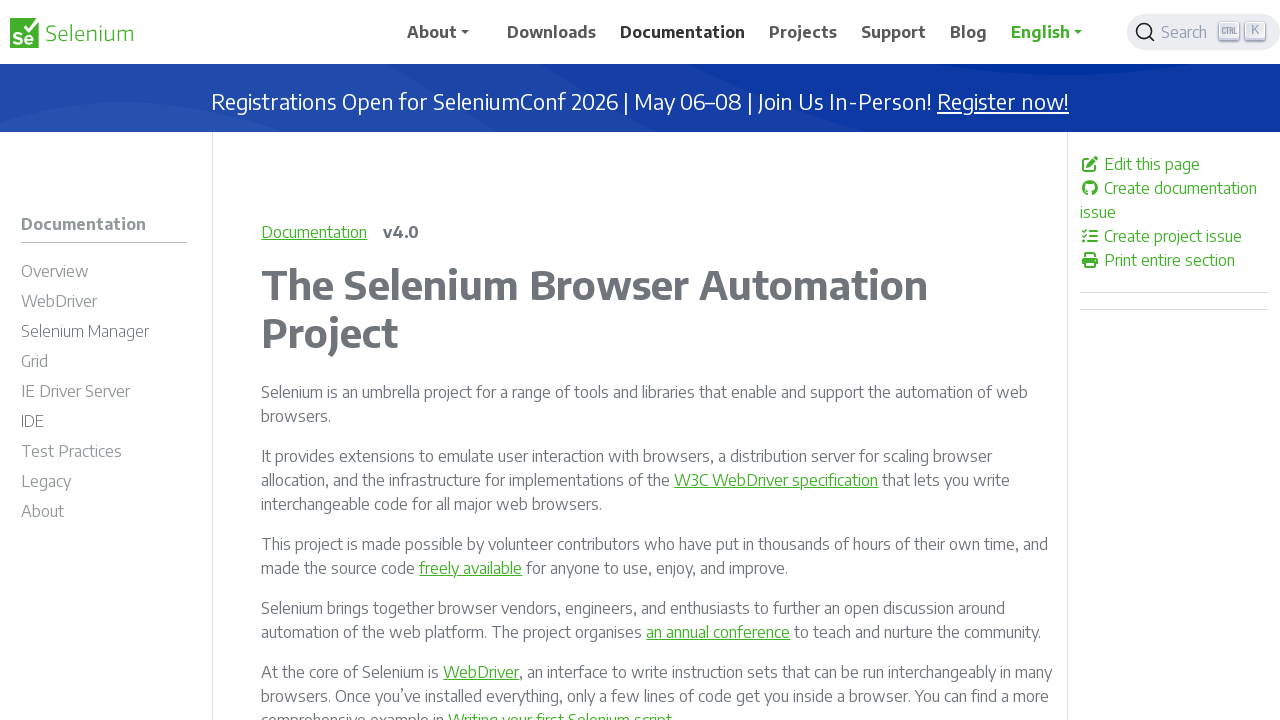

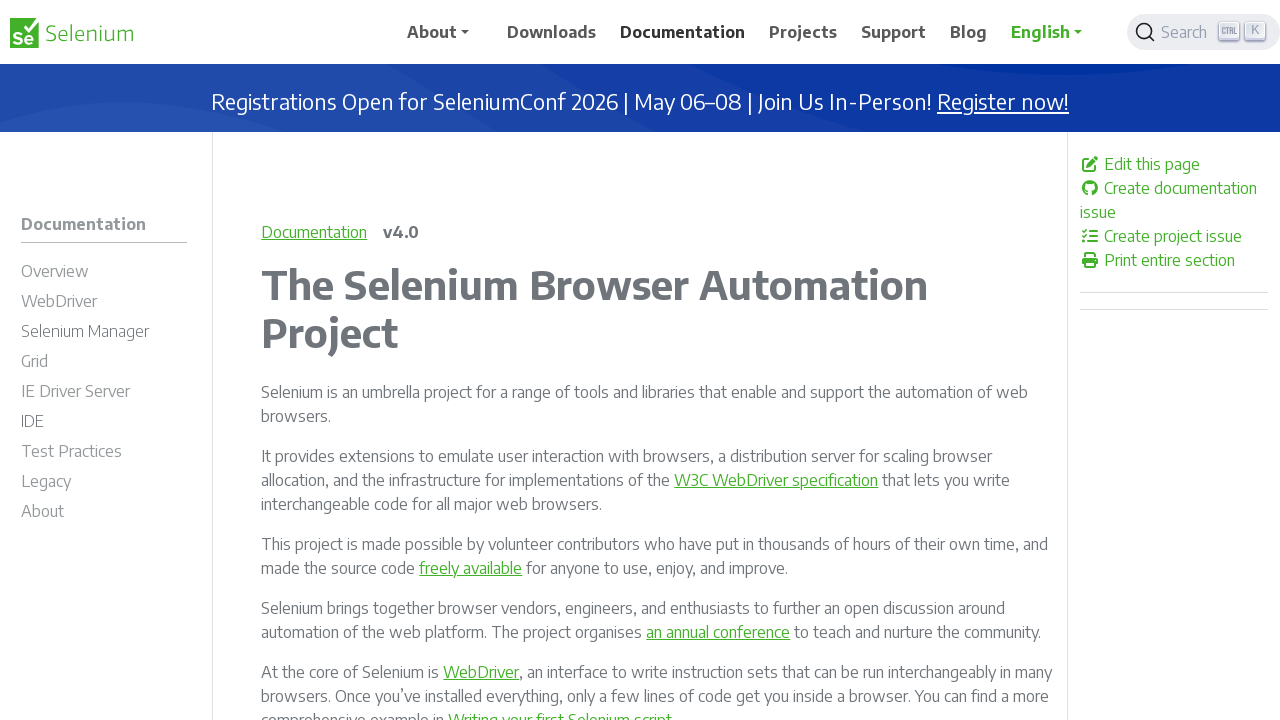